Clicks on the context menu link using PageFactory pattern

Starting URL: https://the-internet.herokuapp.com/

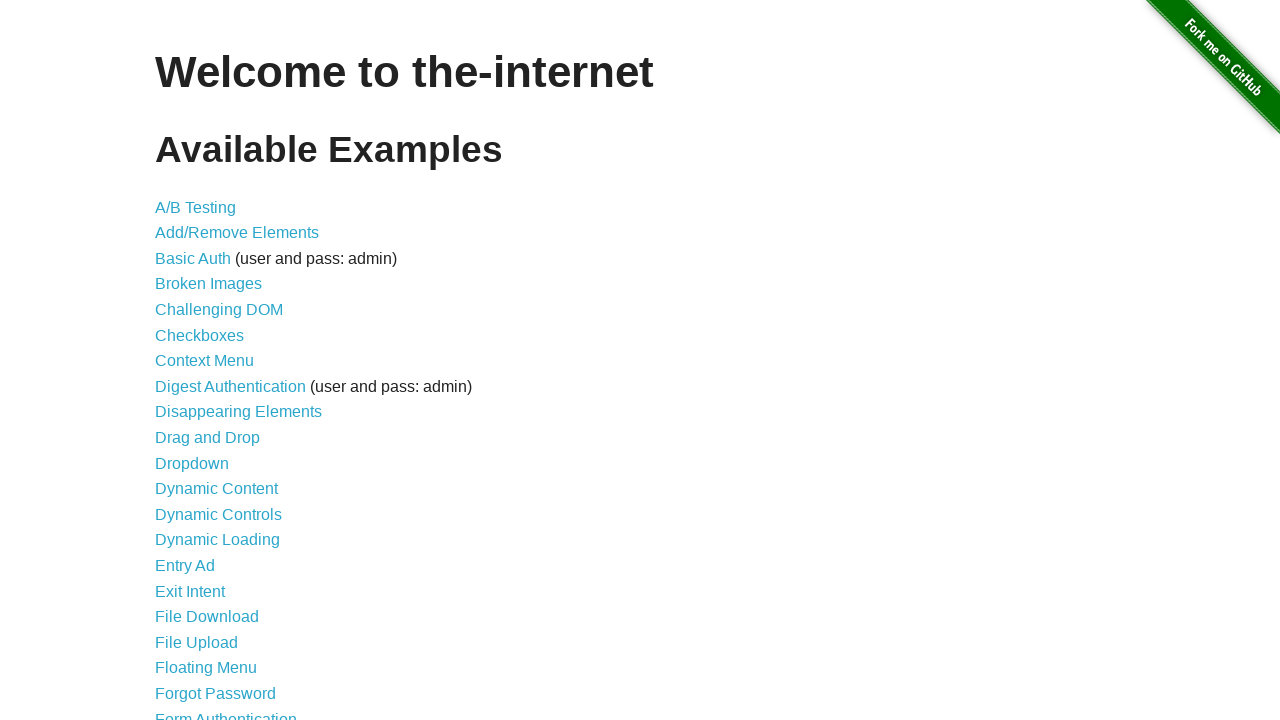

Navigated to the-internet.herokuapp.com
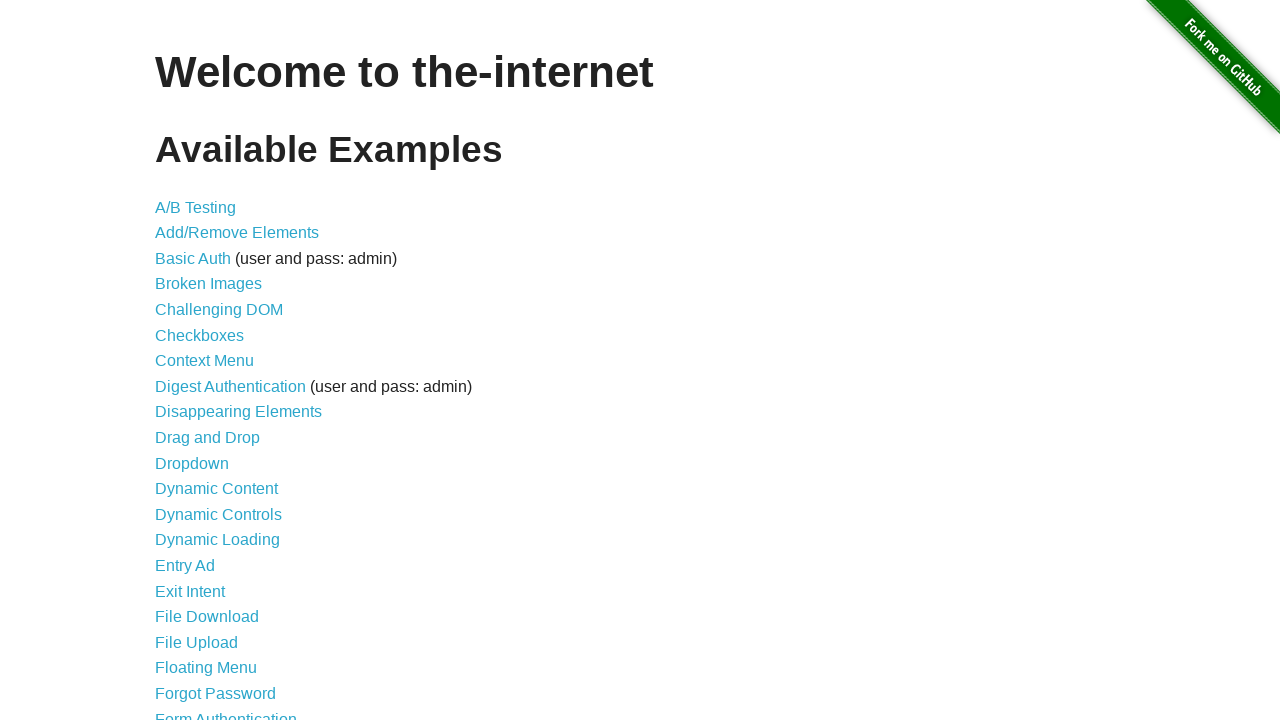

Clicked on context menu link using PageFactory pattern at (204, 361) on a[href='/context_menu']
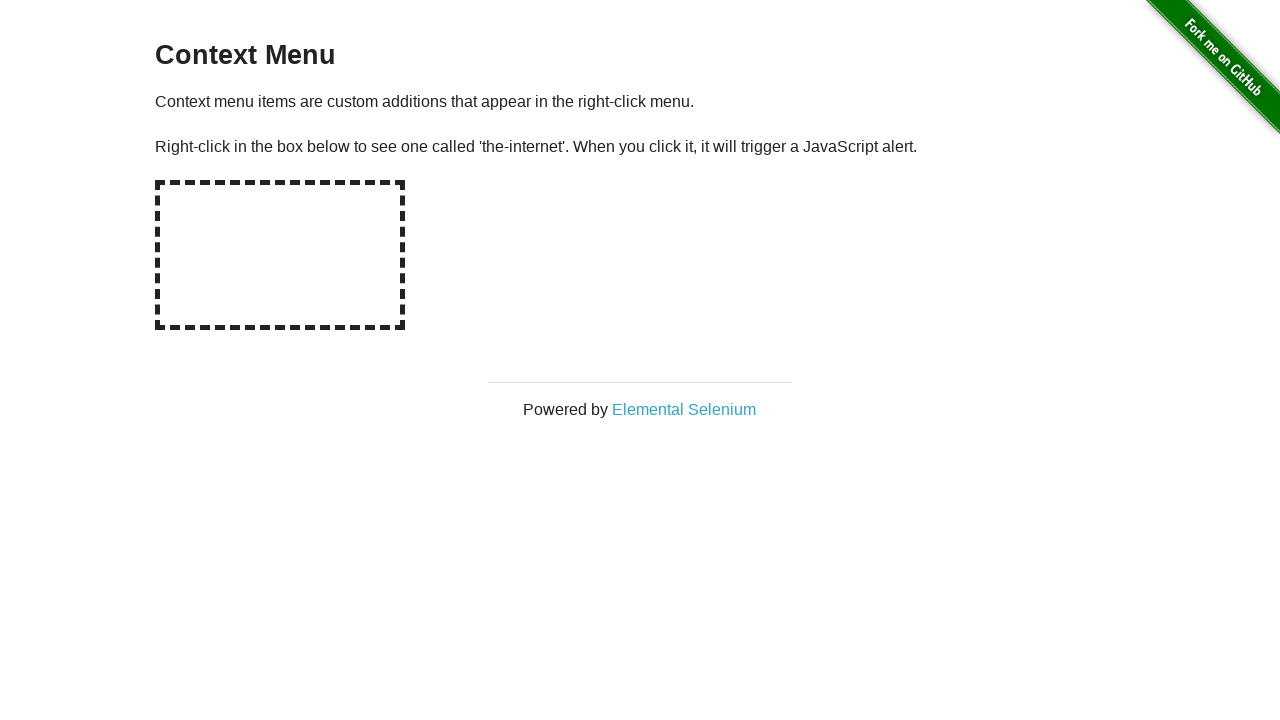

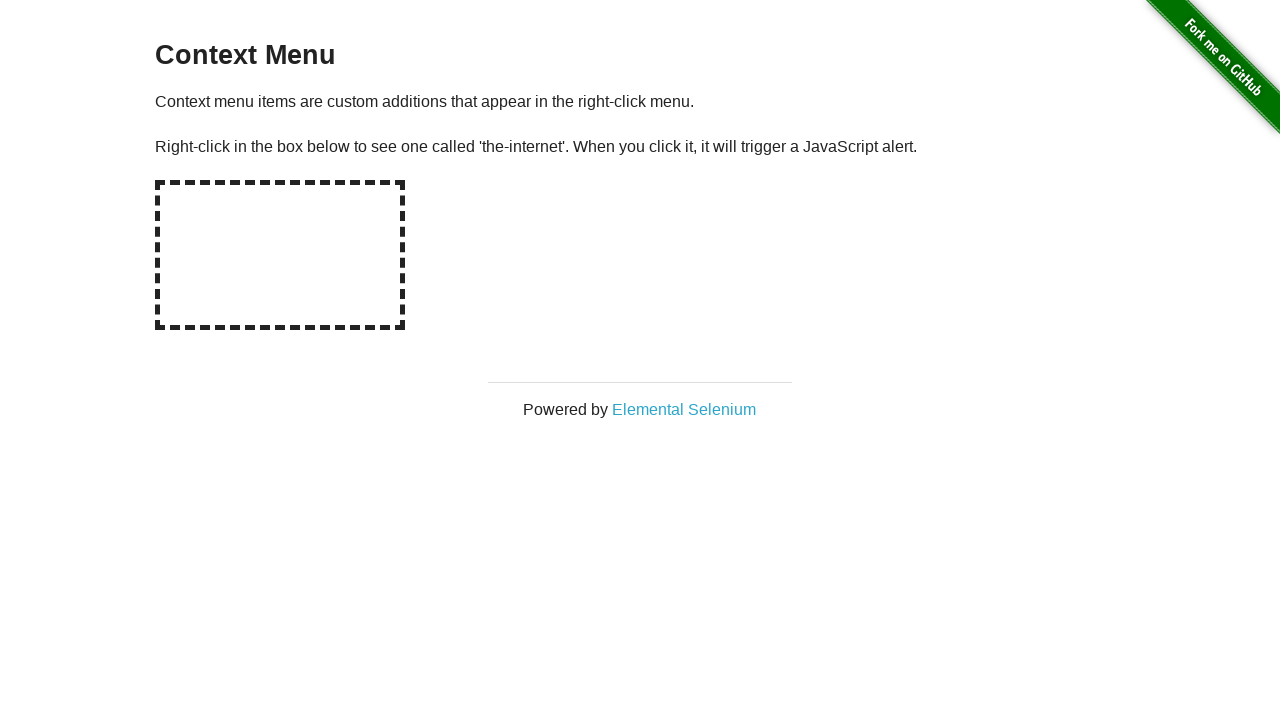